Fills in a cryptocurrency wallet address in a faucet form and clicks the submit button to request free cryptocurrency.

Starting URL: https://freenanofaucet.com

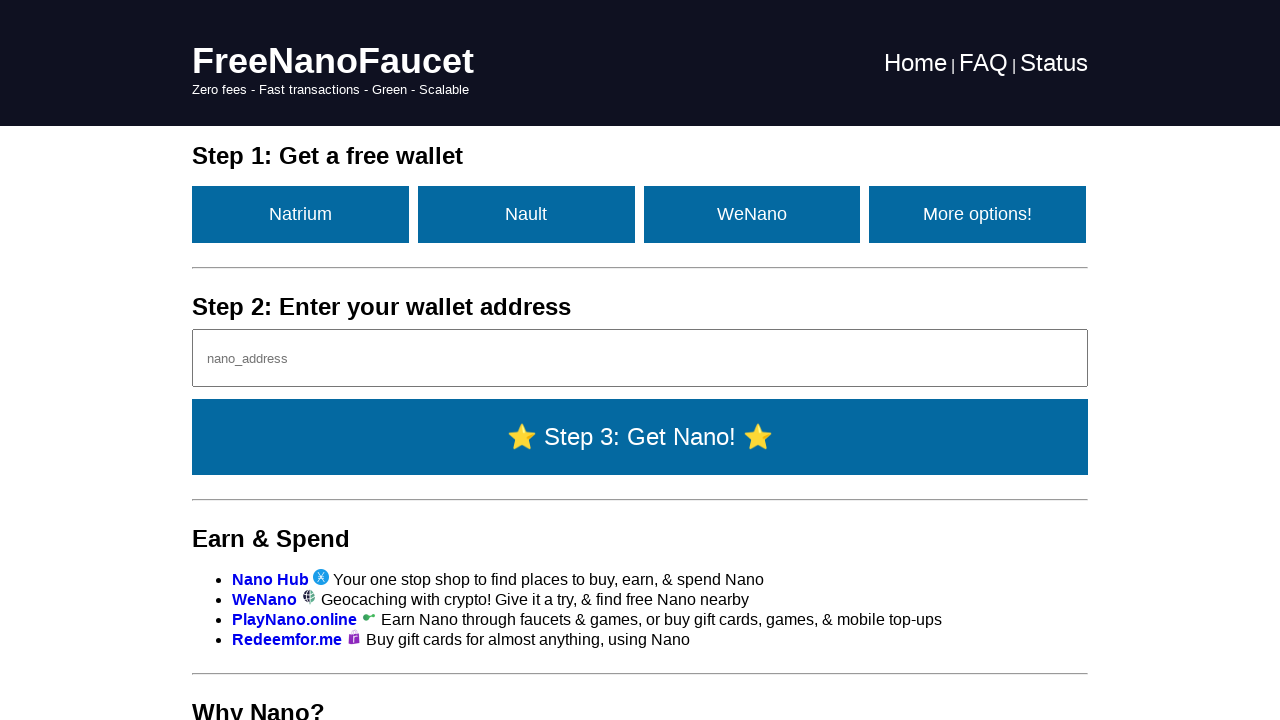

Filled nano address input field with wallet address on #nanoAddr
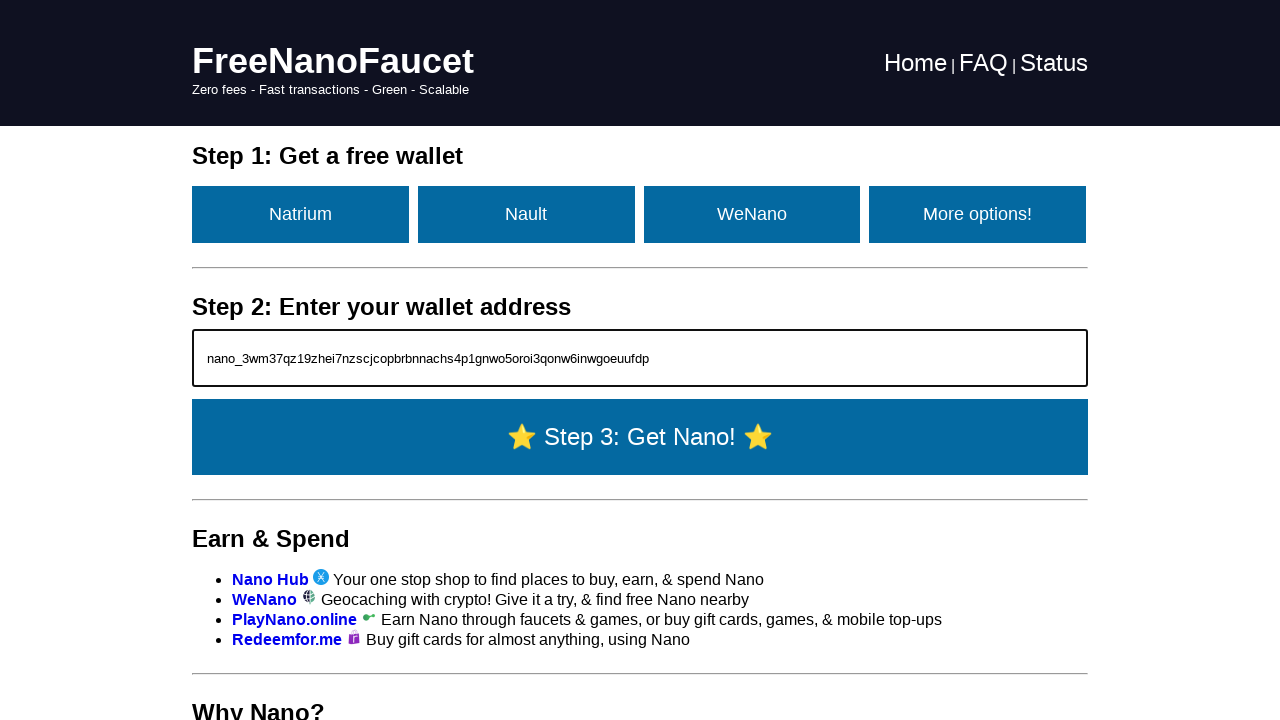

Clicked submit button to request nano cryptocurrency at (640, 437) on #getNano
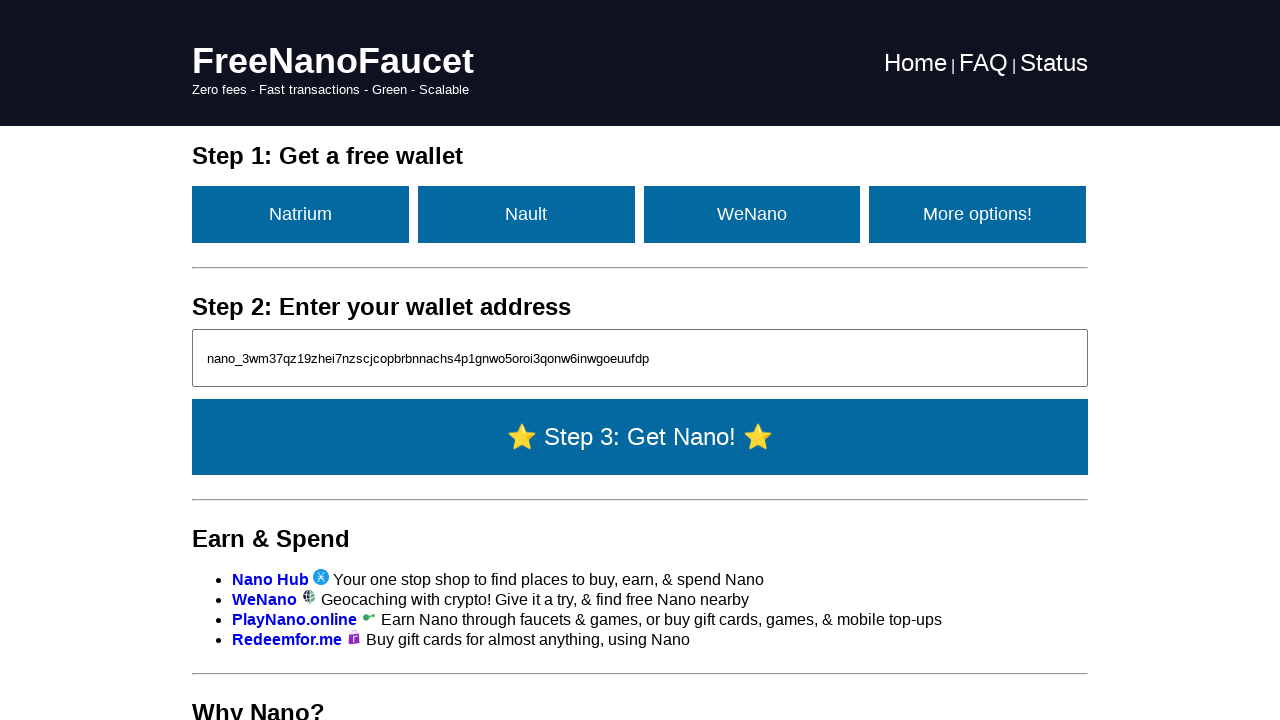

Waited for faucet response and page update
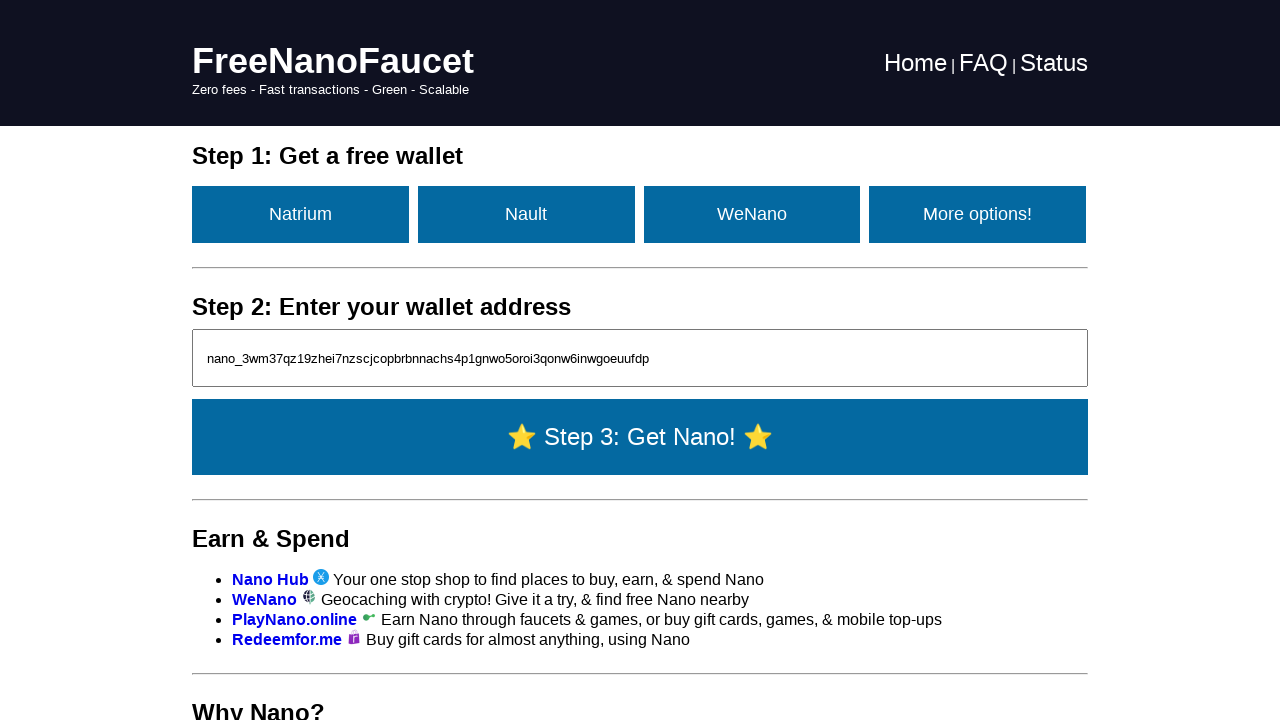

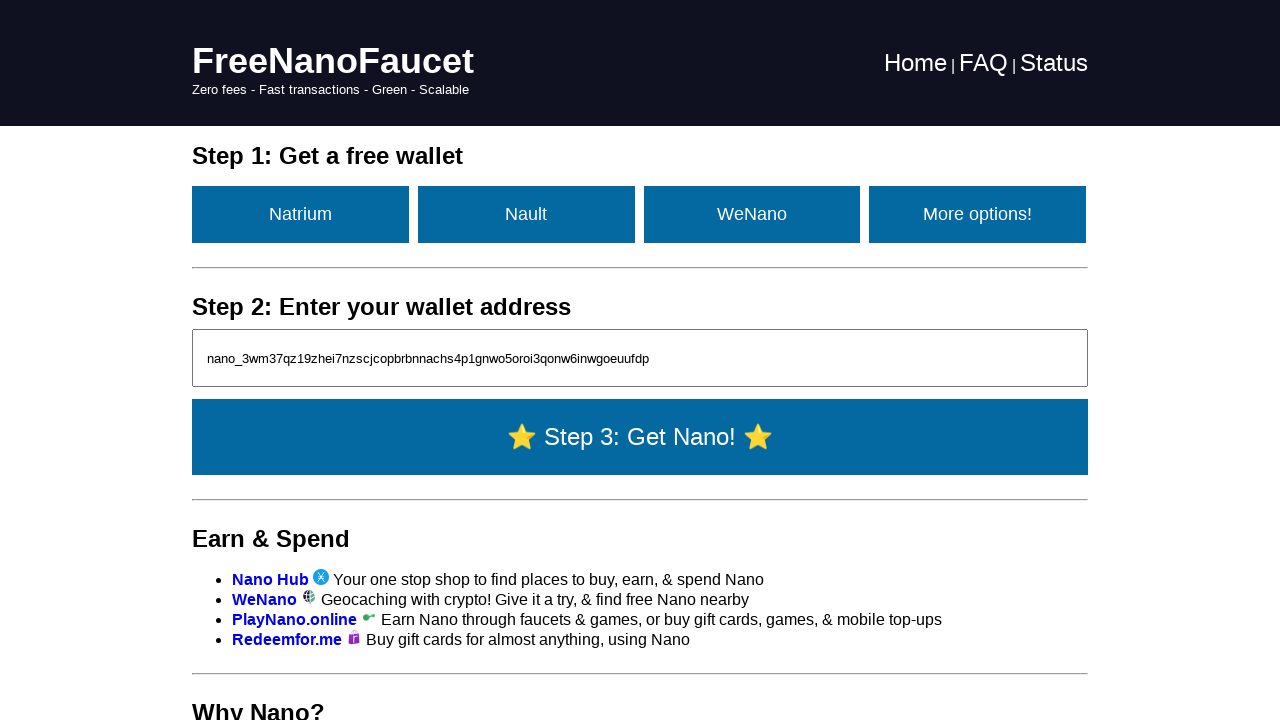